Tests A/B Testing page by clicking the A/B Testing link from the main page and verifying that the descriptive text about split testing is displayed.

Starting URL: https://the-internet.herokuapp.com

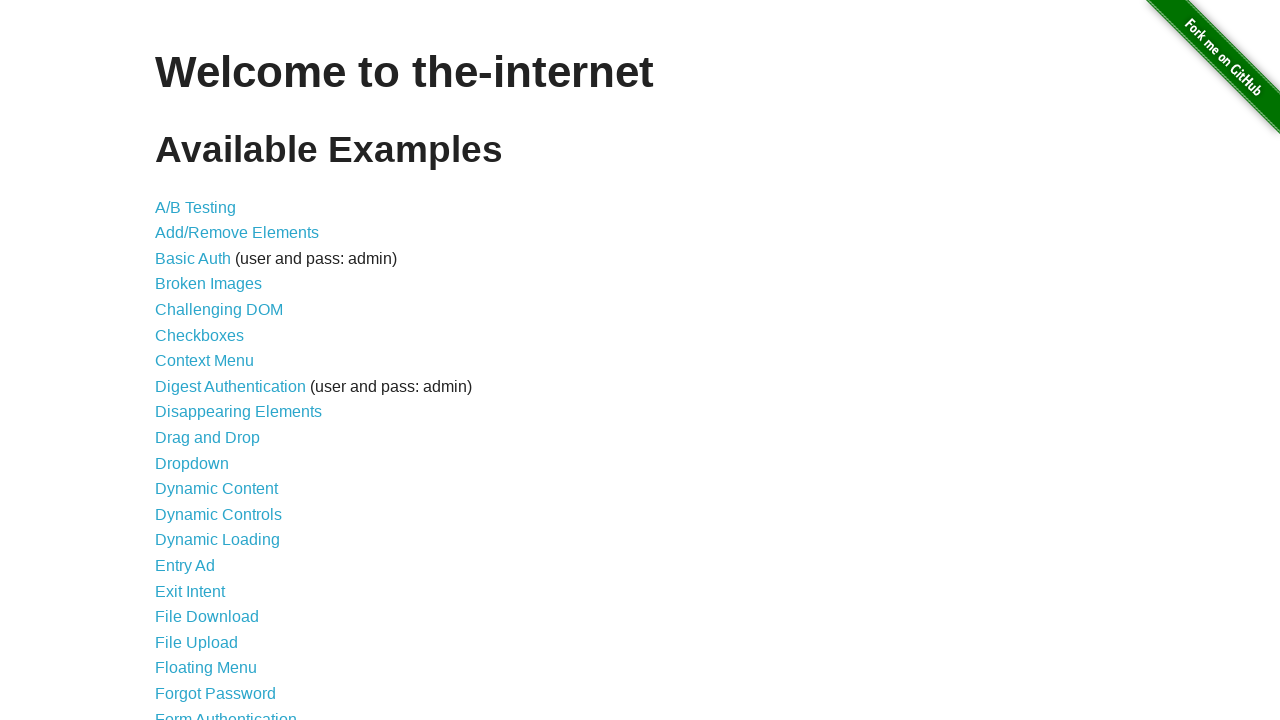

Clicked A/B Testing link from main page at (196, 207) on xpath=//a[contains(text(),'A/B Testing')]
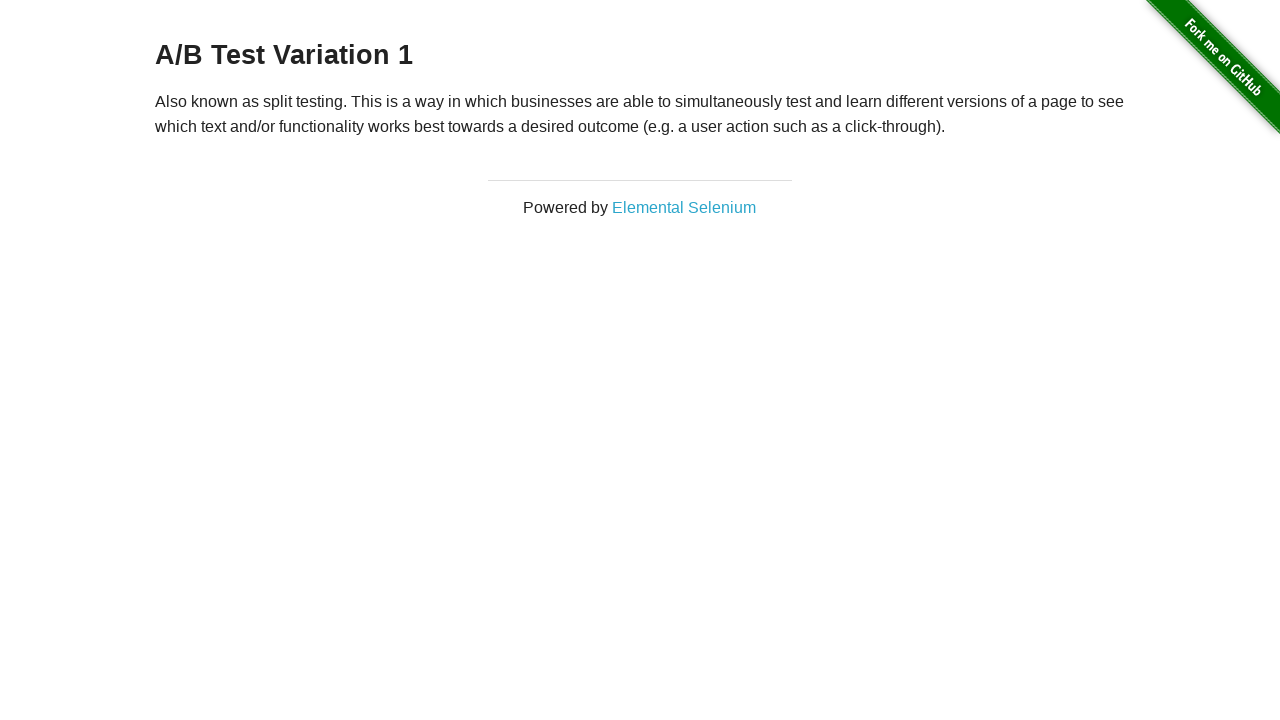

A/B Testing page loaded and descriptive text about split testing is displayed
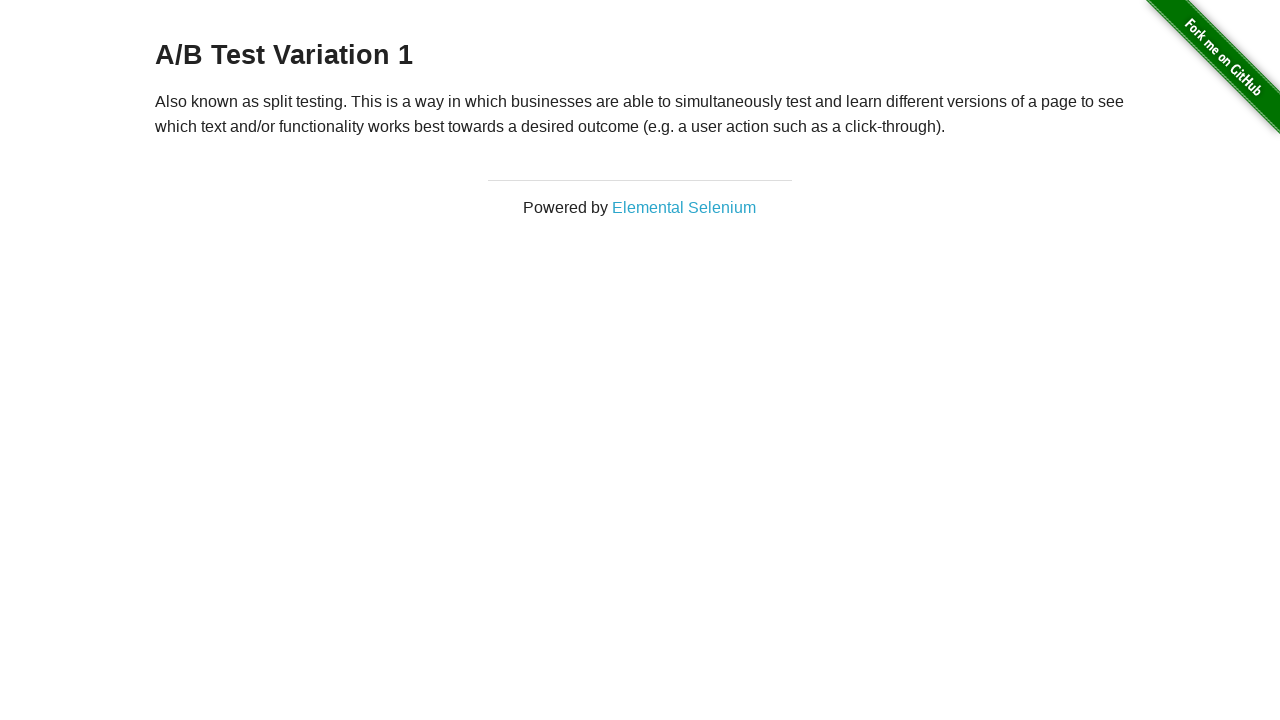

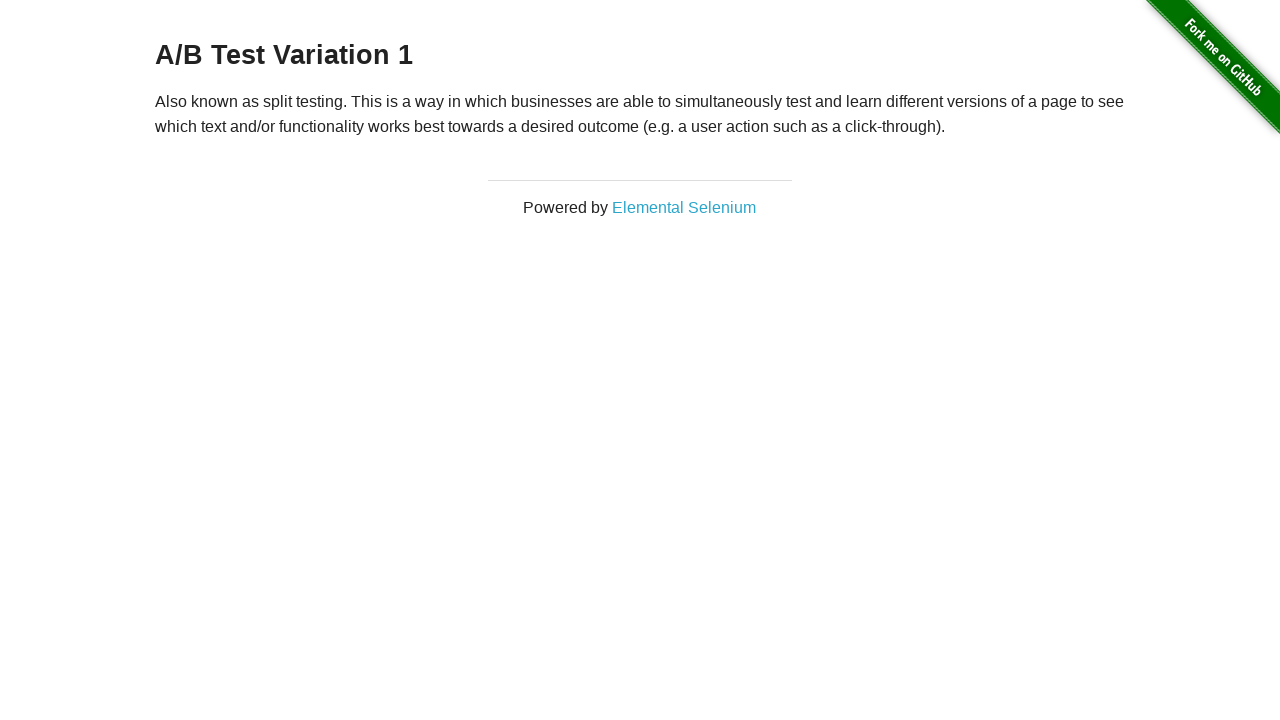